Tests normal alert and SweetAlert dialogs by clicking preview buttons and accepting the alerts

Starting URL: https://sweetalert.js.org/

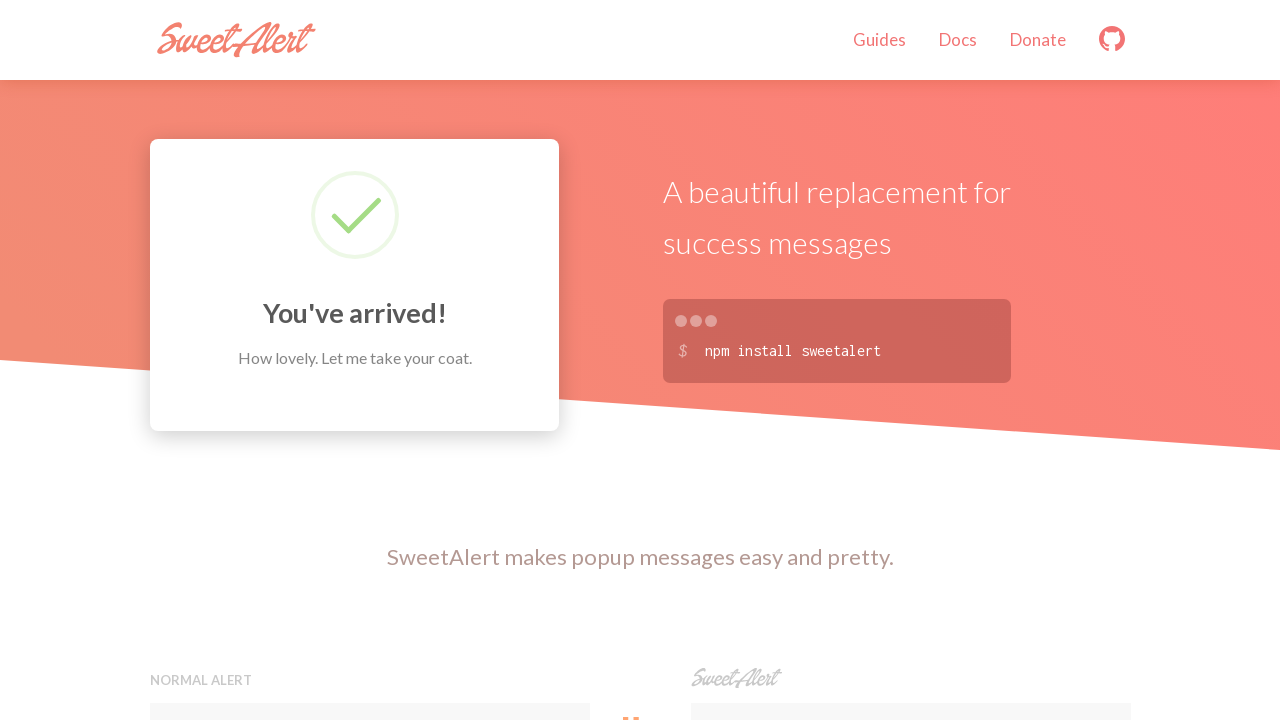

Set up dialog handler to accept alerts
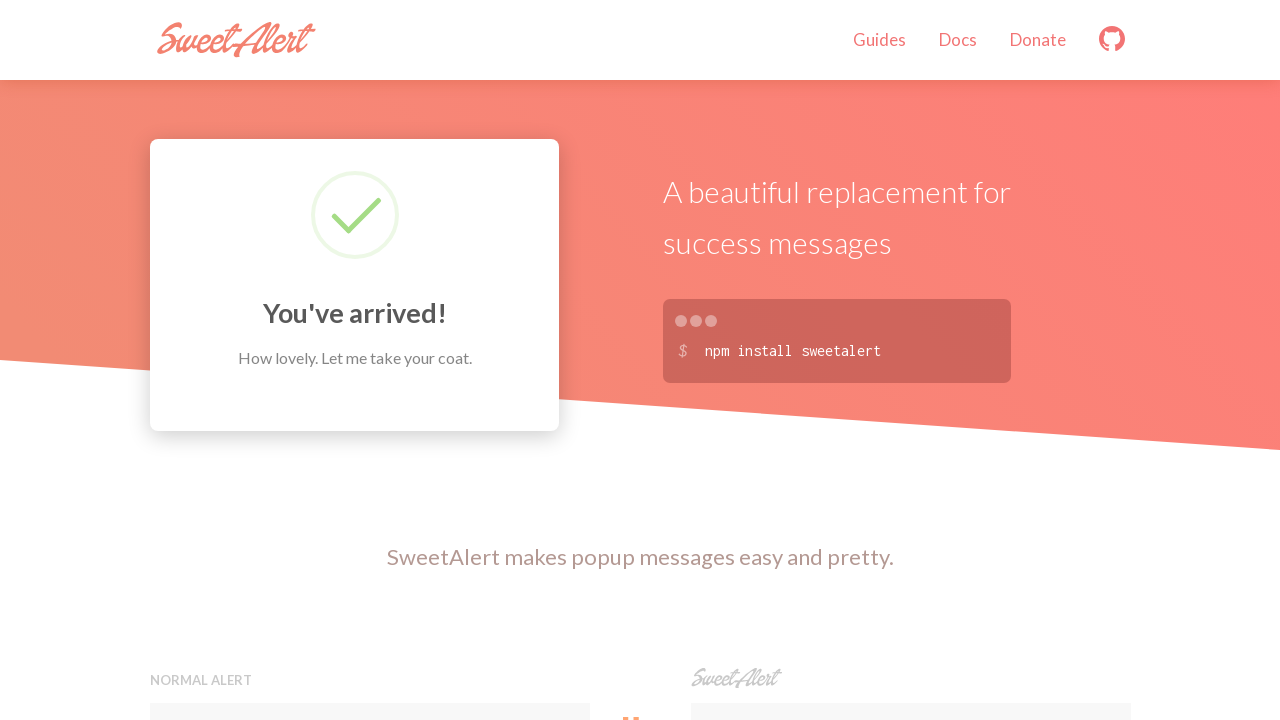

Clicked Normal alert preview button at (370, 360) on xpath=//h5[contains(.,'Normal alert')]//..//button
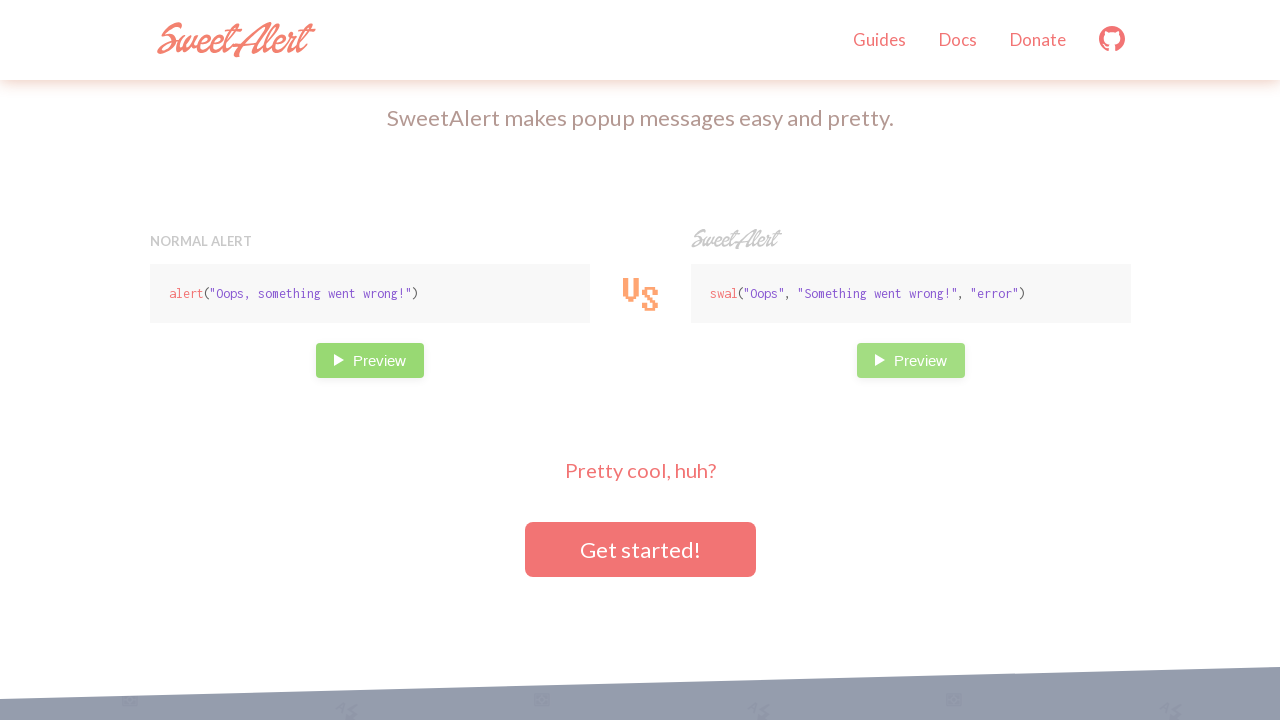

Waited for normal alert to be processed
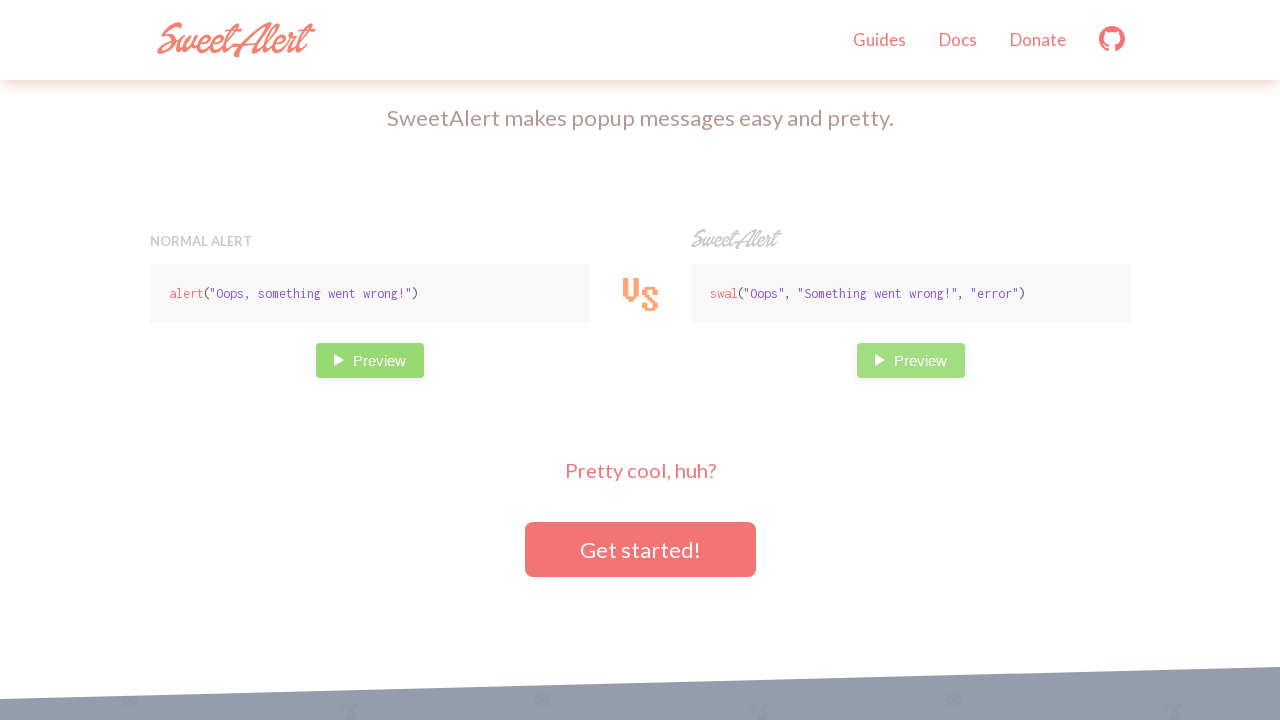

Clicked SweetAlert preview button at (910, 360) on xpath=//h5[contains(.,'SweetAlert')]//..//button
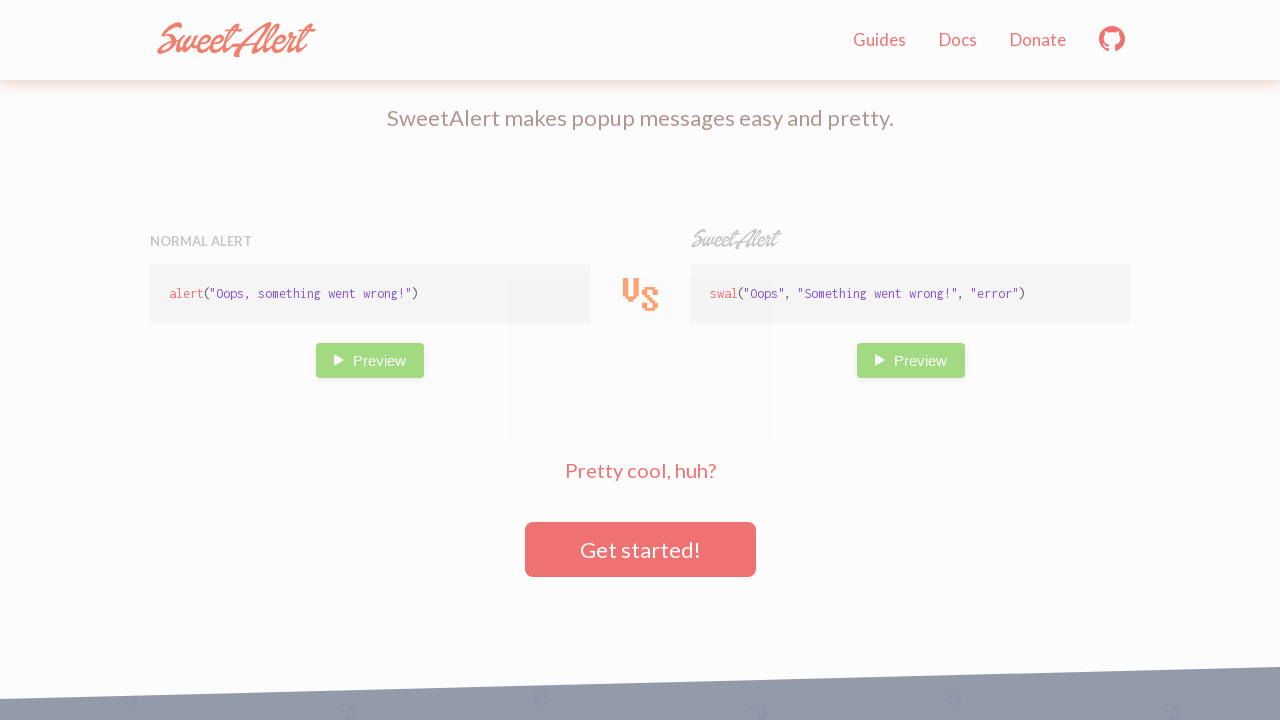

SweetAlert dialog appeared and OK button is visible
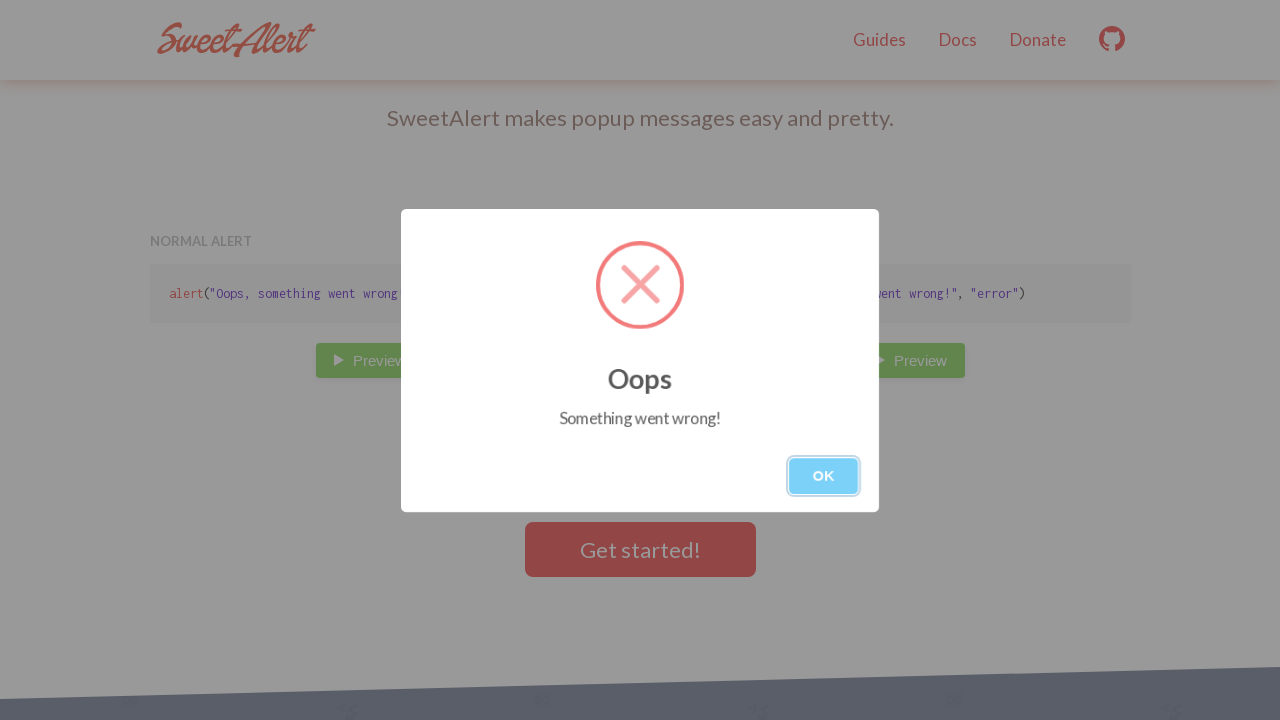

Clicked OK button to accept SweetAlert at (824, 476) on xpath=//button[.='OK']
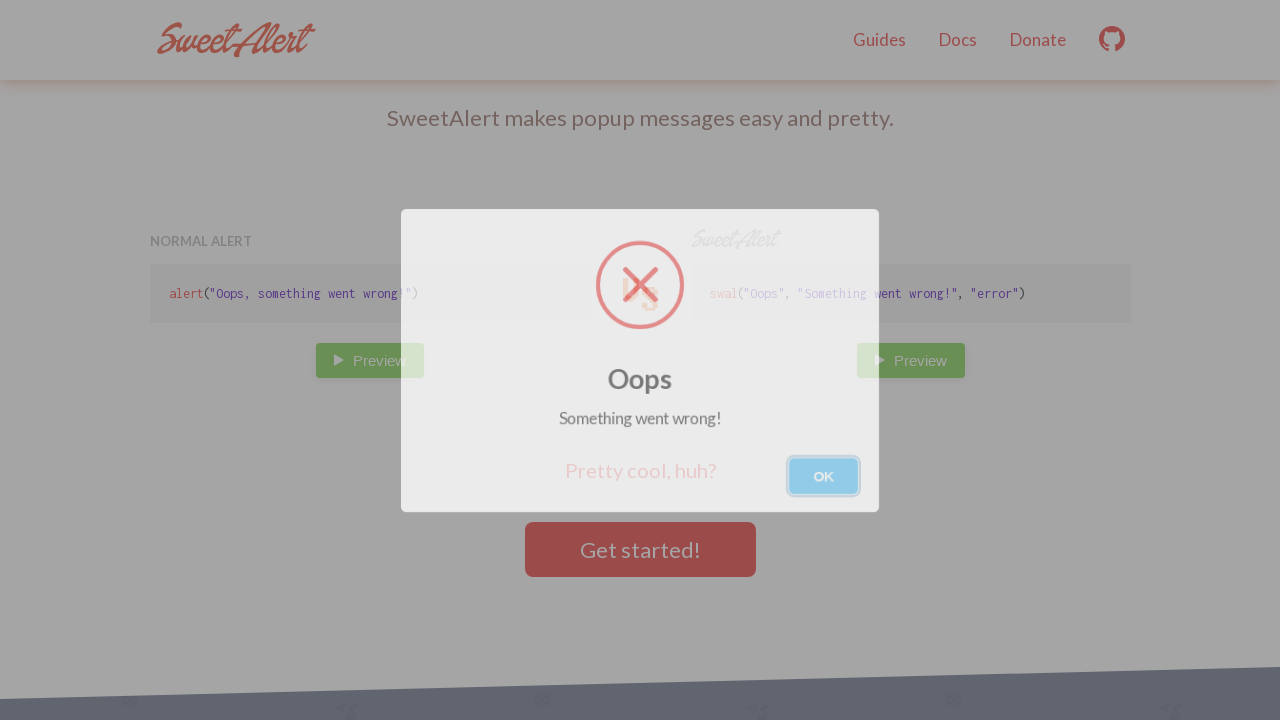

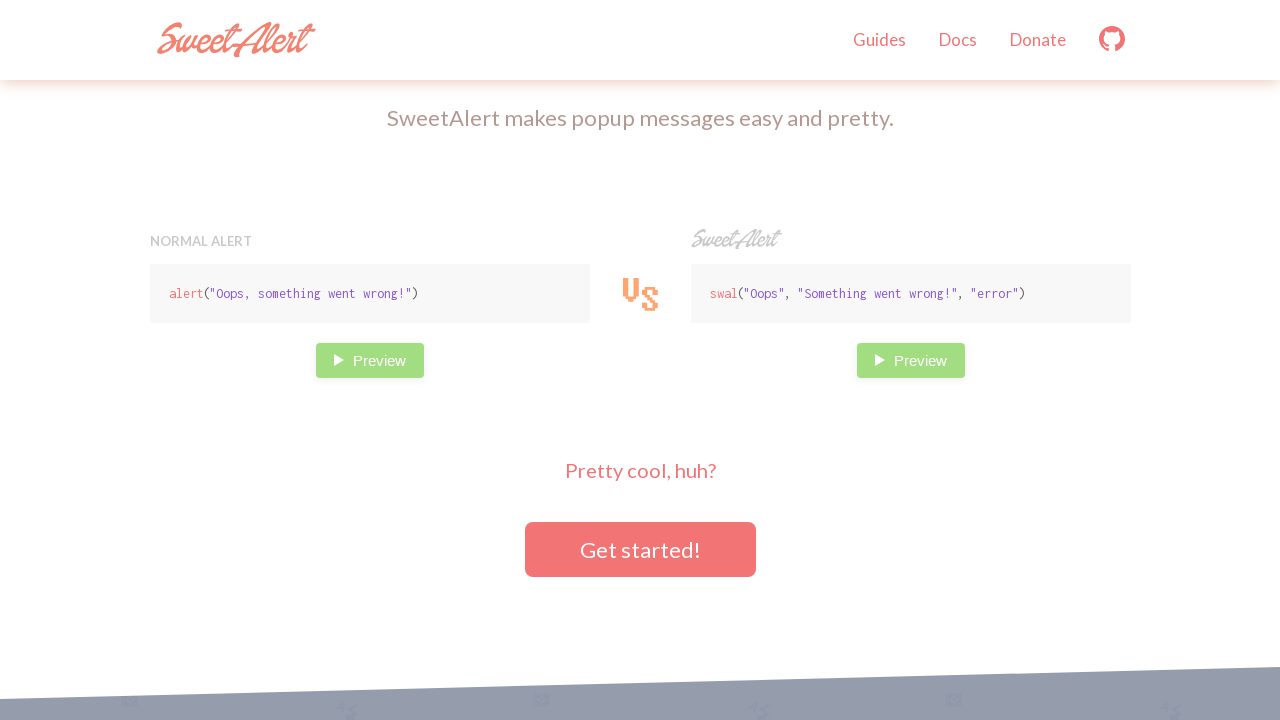